Tests basic form interaction on a demo automation site by filling an email field, clicking an enter button, and navigating to the Widgets section via partial link text.

Starting URL: http://demo.automationtesting.in/Index.html

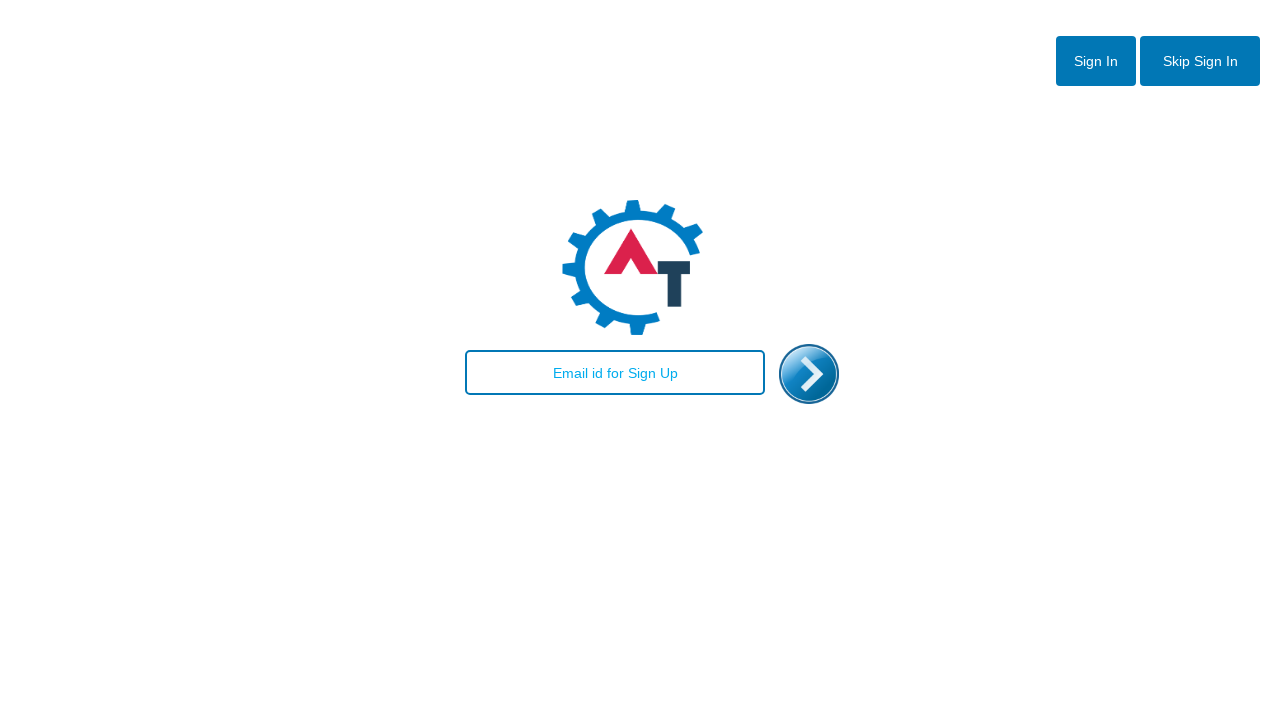

Filled email field with 'testuser2024@example.com' on #email
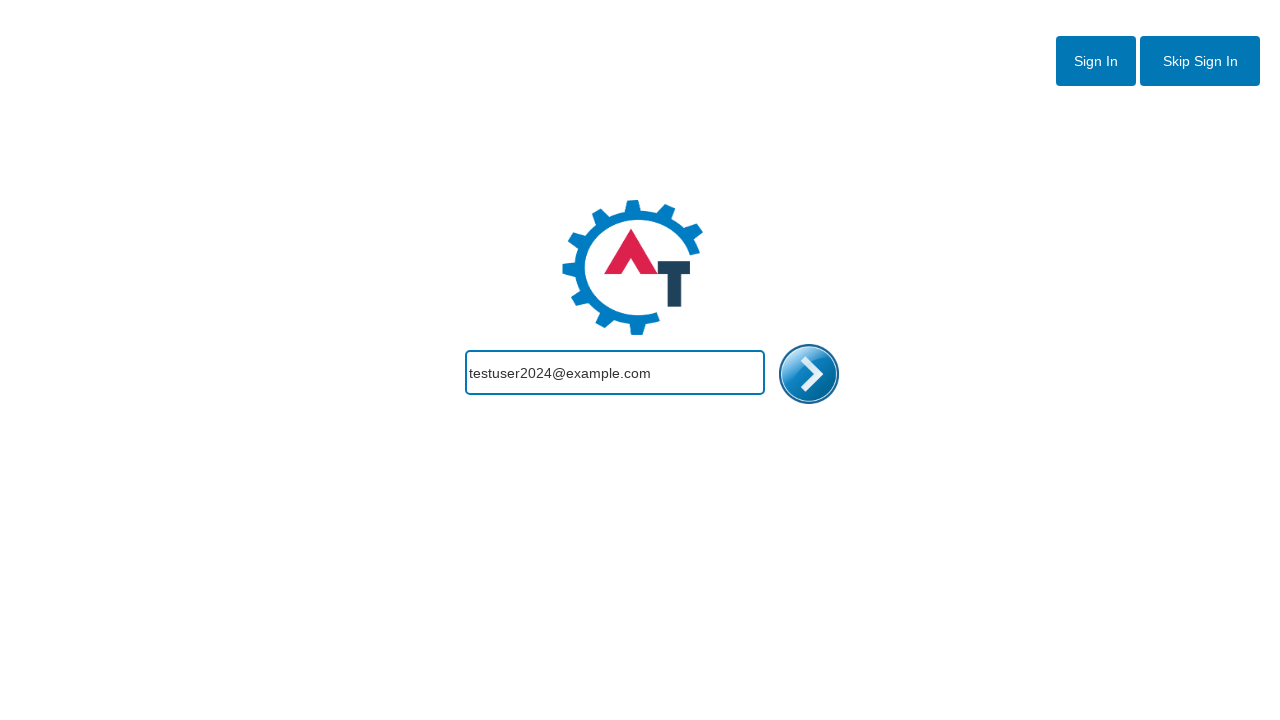

Clicked the enter/submit button at (809, 374) on #enterimg
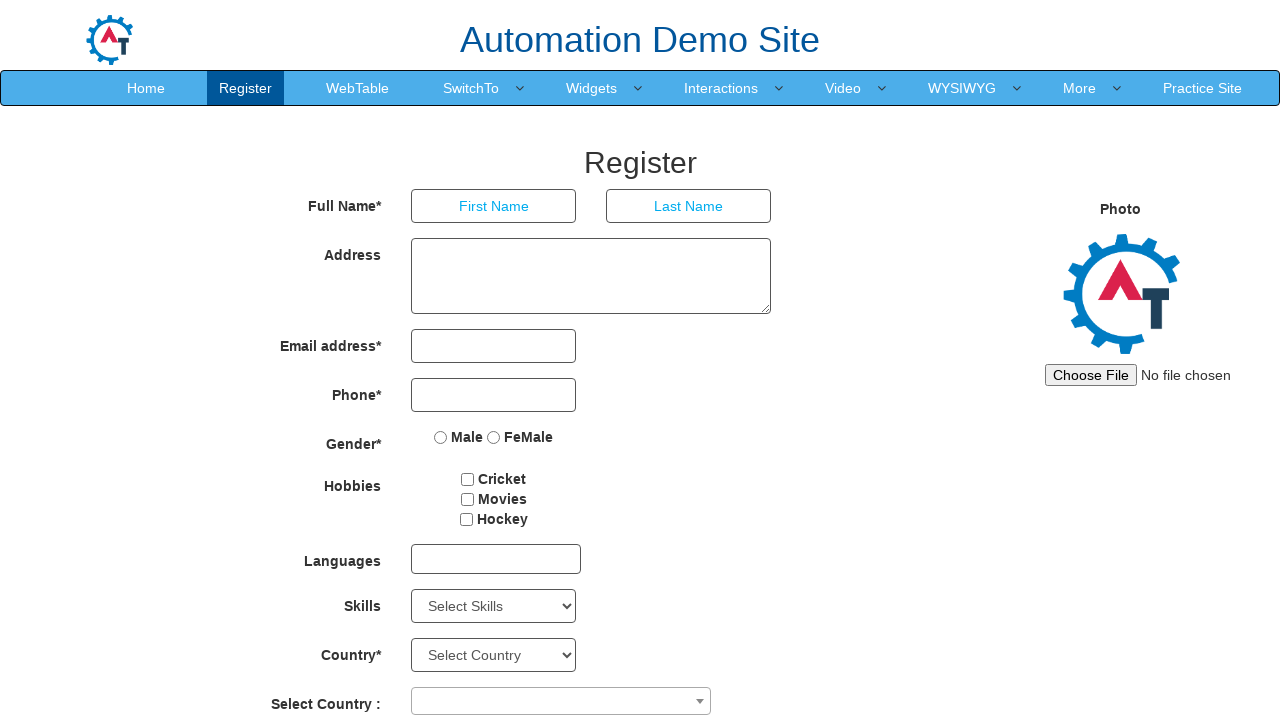

Waited for page to load after clicking submit button
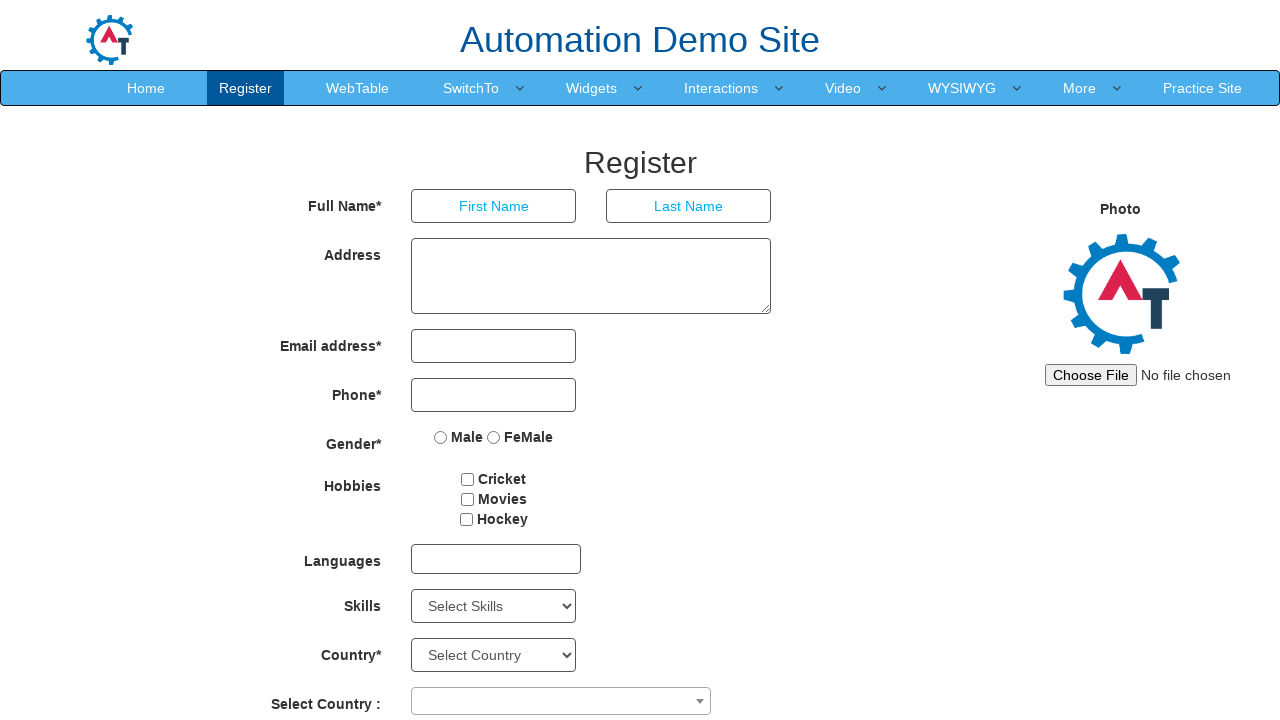

Clicked on Widgets link (partial text match 'gets') at (592, 88) on a:has-text('gets')
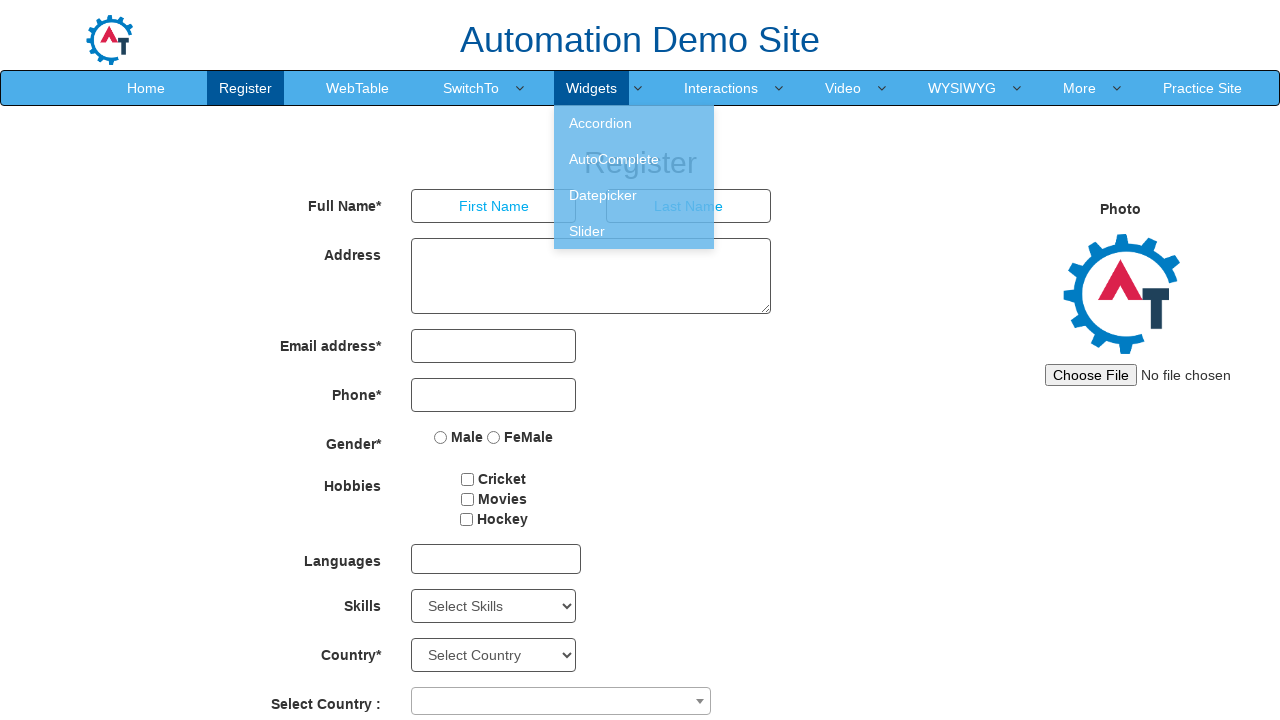

Waited for navigation to Widgets section to complete
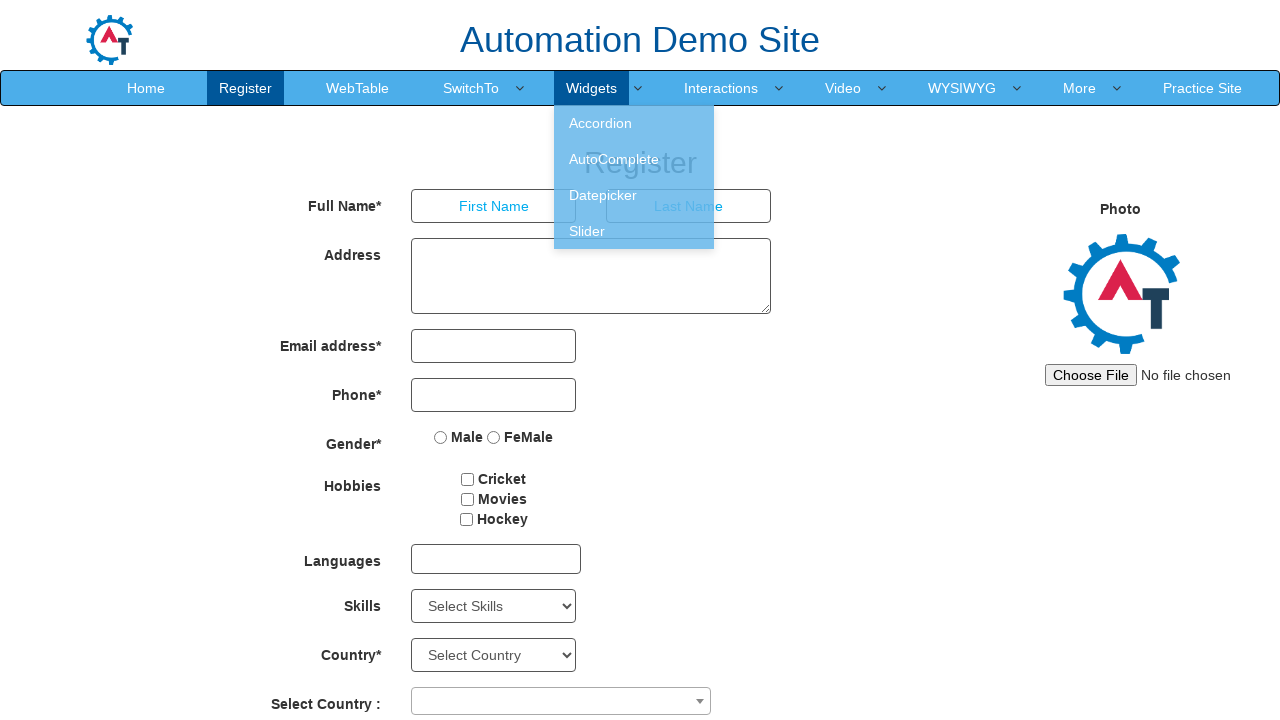

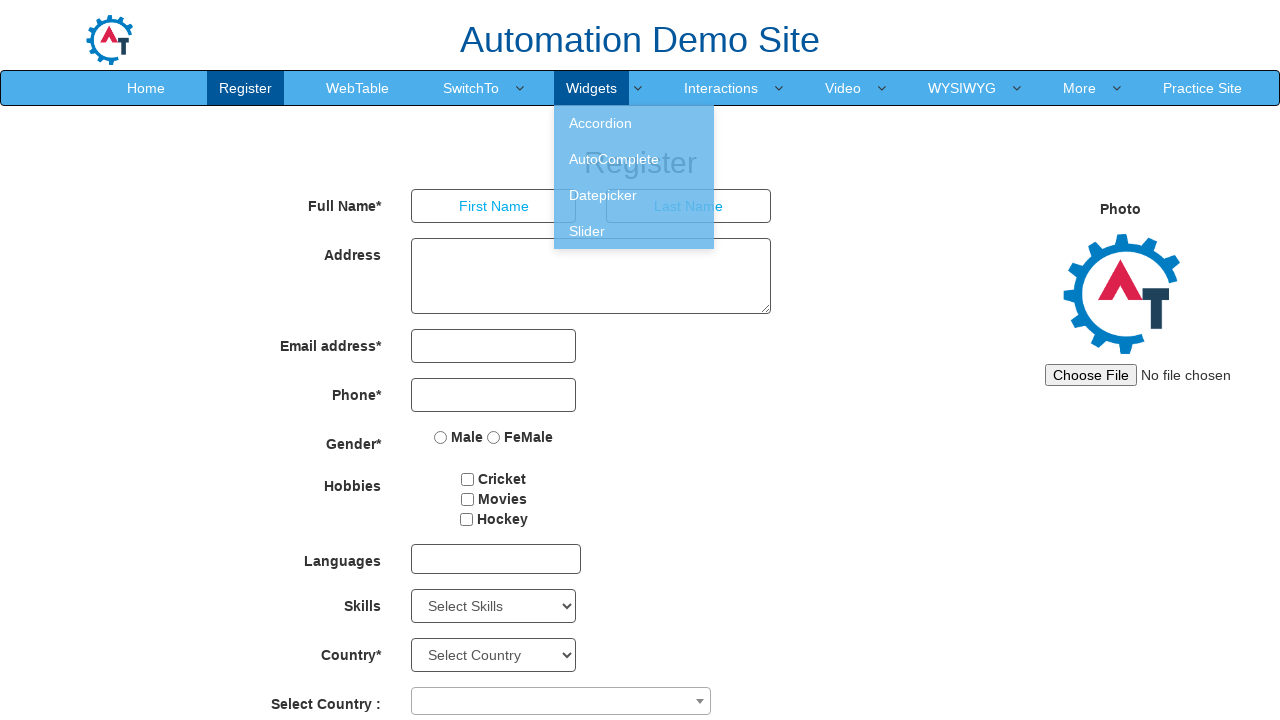